Tests modal window functionality by clicking a button to open the modal and verifying it appears

Starting URL: https://otus.home.kartushin.su/training.html

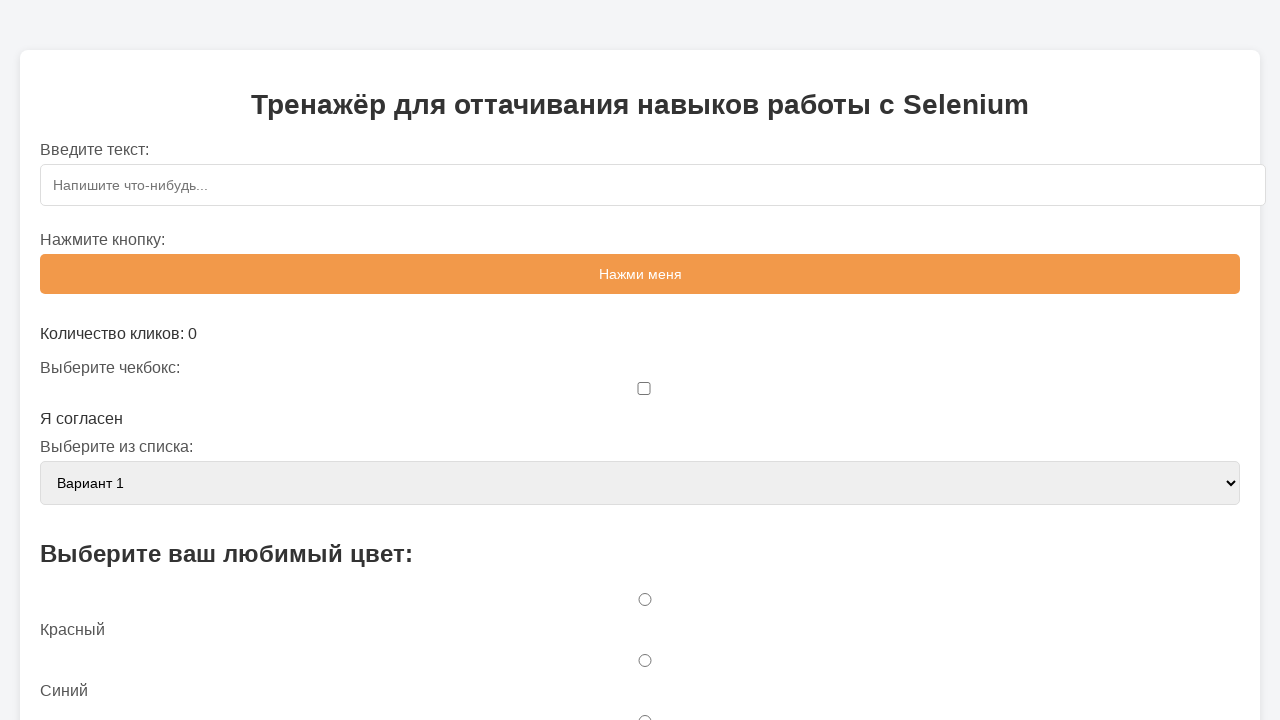

Navigated to training page
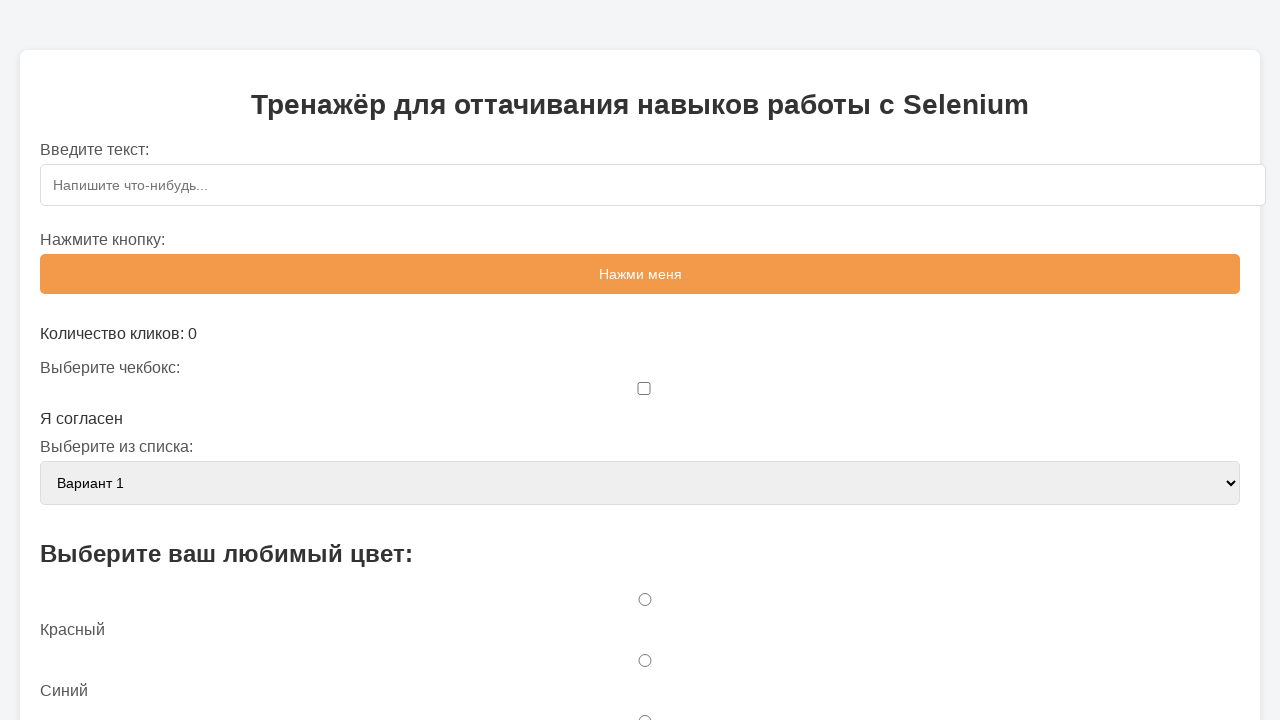

Clicked button to open modal window at (640, 360) on #openModalBtn
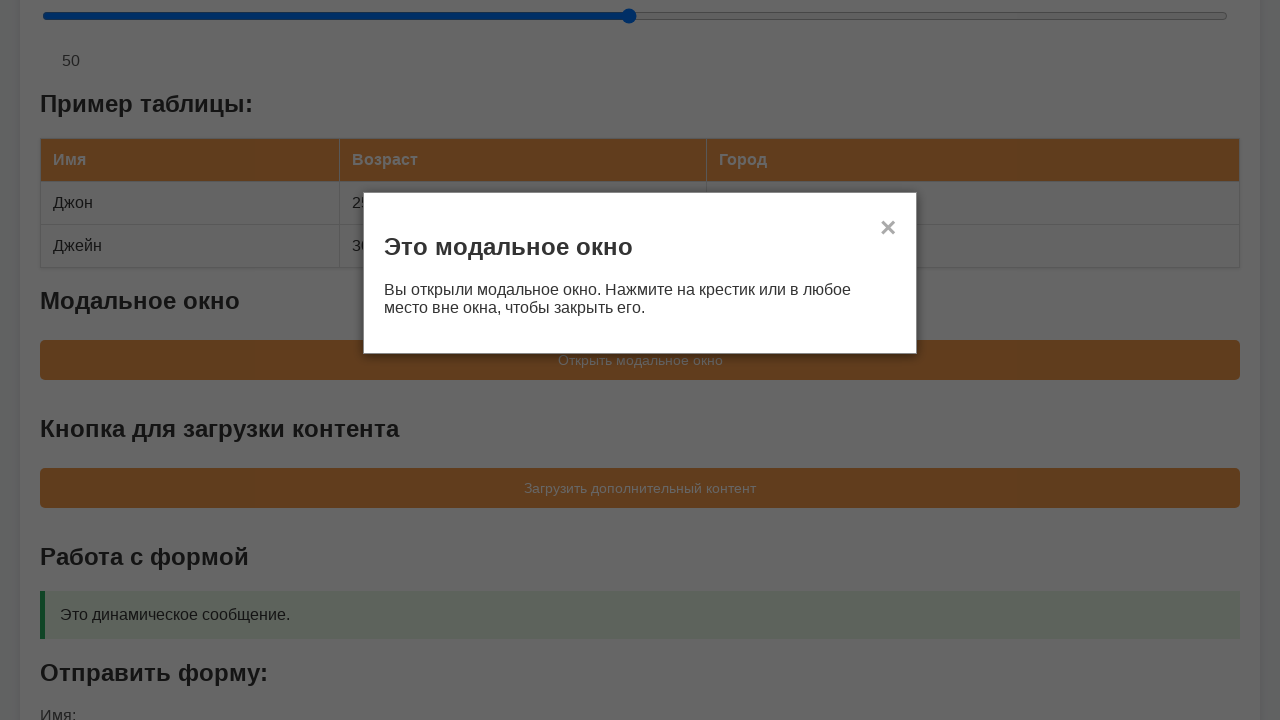

Modal window appeared with heading visible
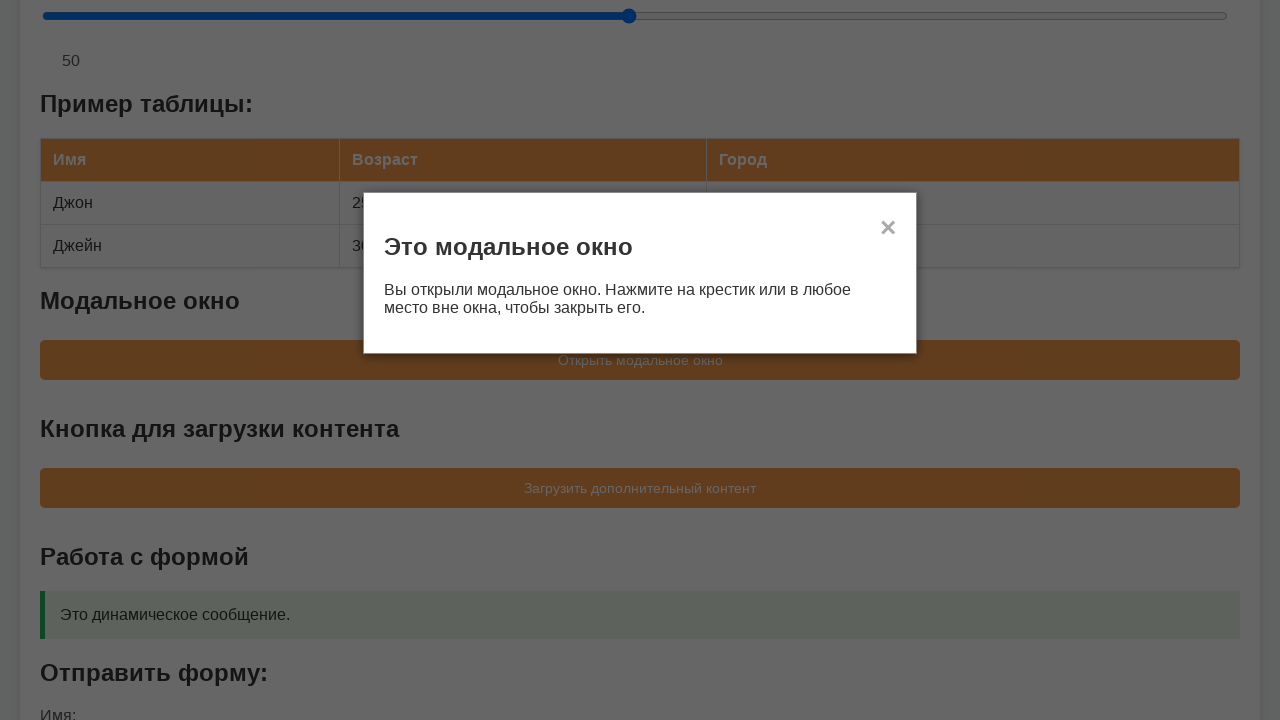

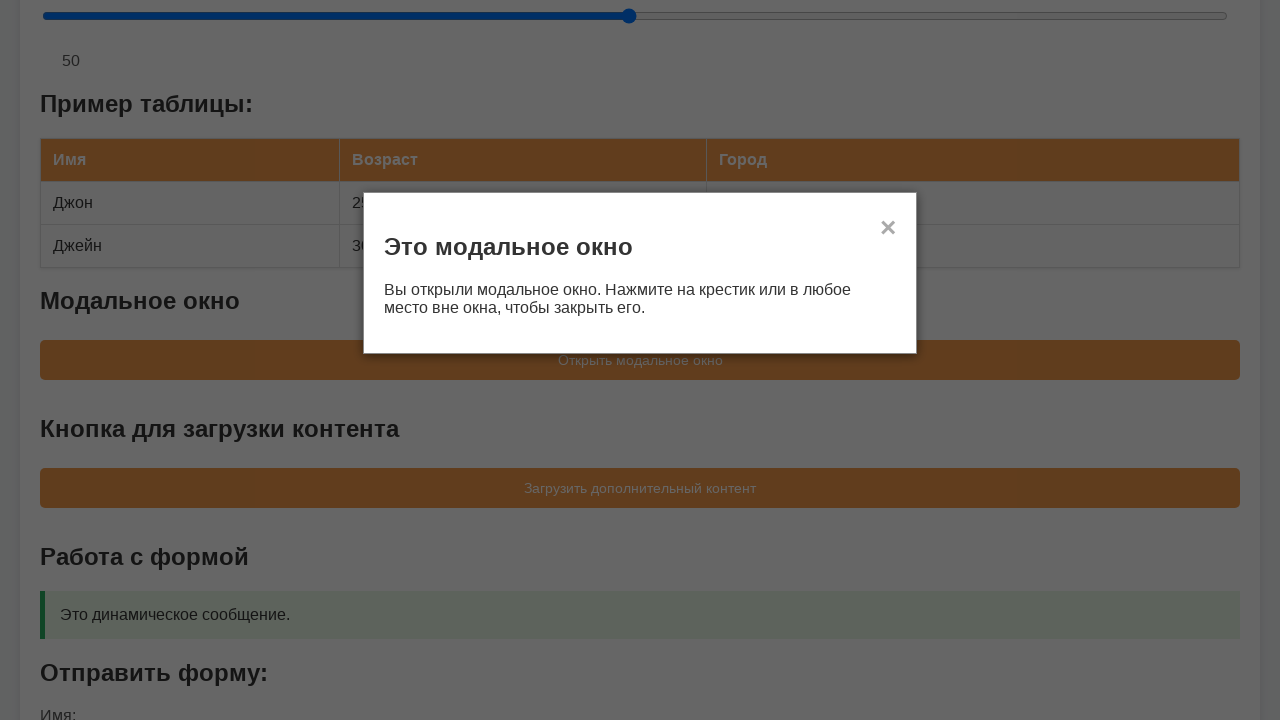